Navigates to OutSystems documentation page, interacts with page elements using Tab and Enter keys, then opens the browser's find dialog using keyboard shortcut.

Starting URL: https://success.outsystems.com/documentation/11/

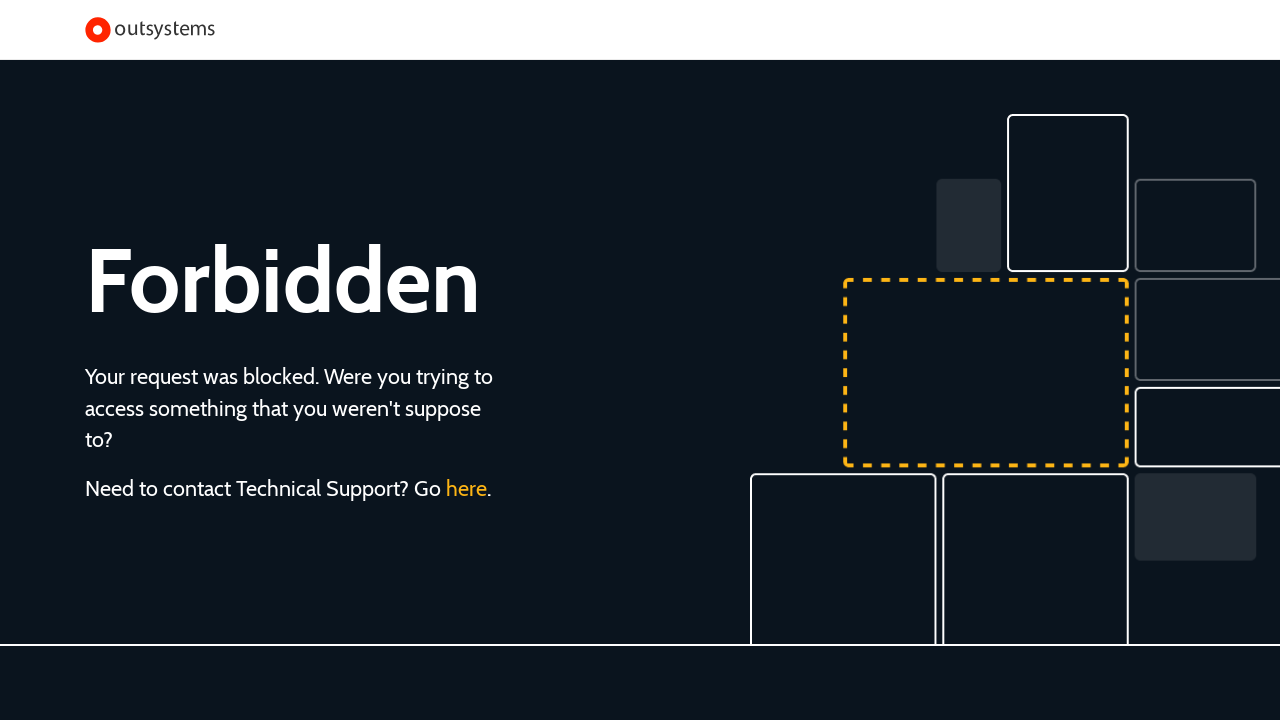

Navigated to OutSystems documentation page
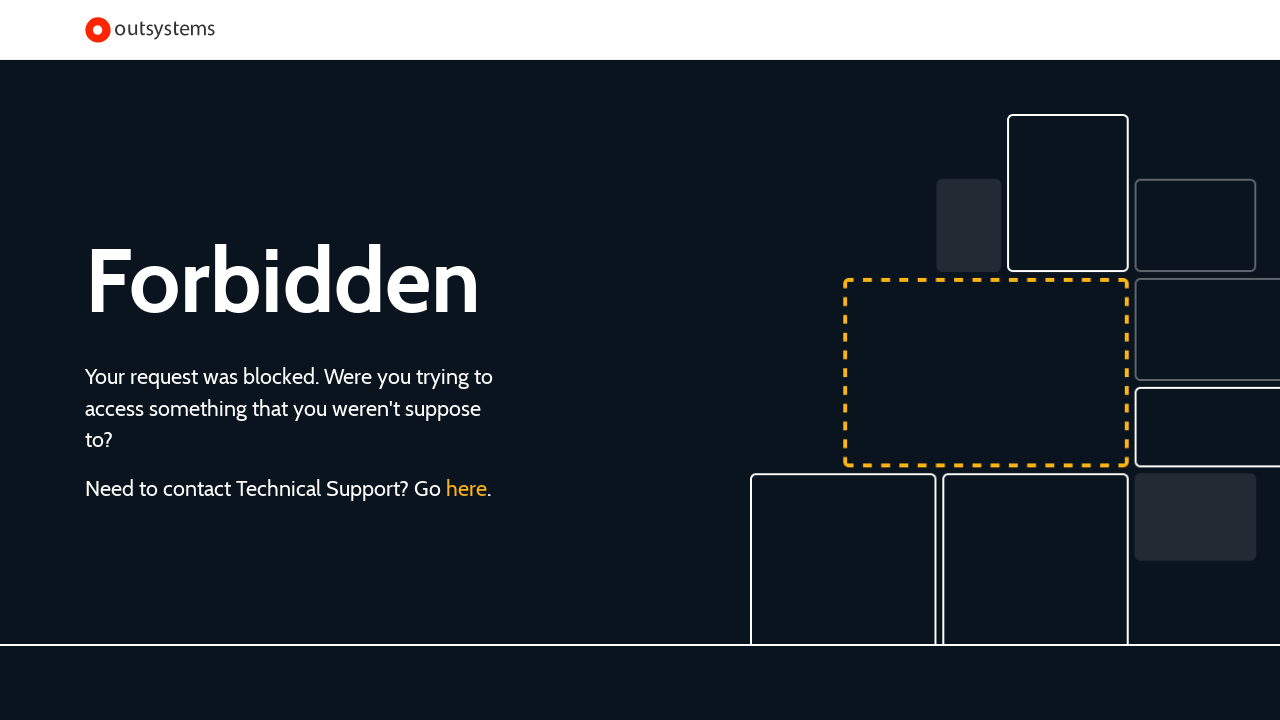

Page finished loading (networkidle state reached)
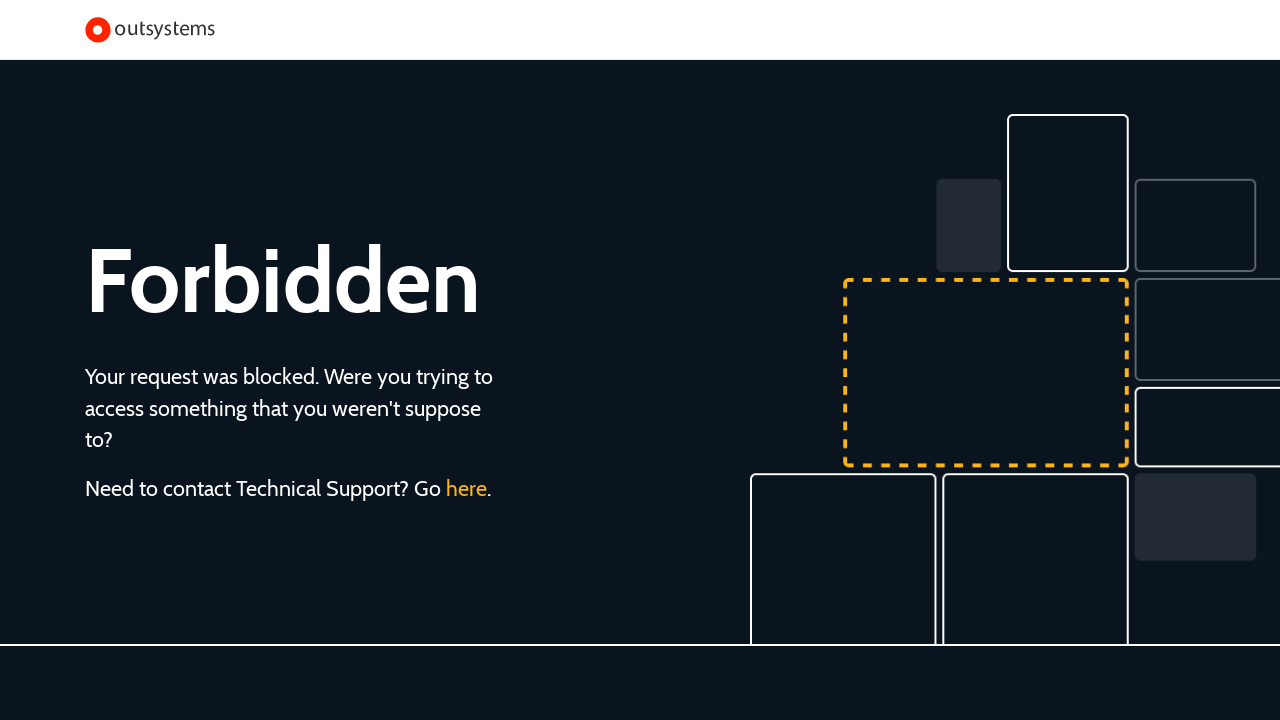

Pressed Tab key to move focus
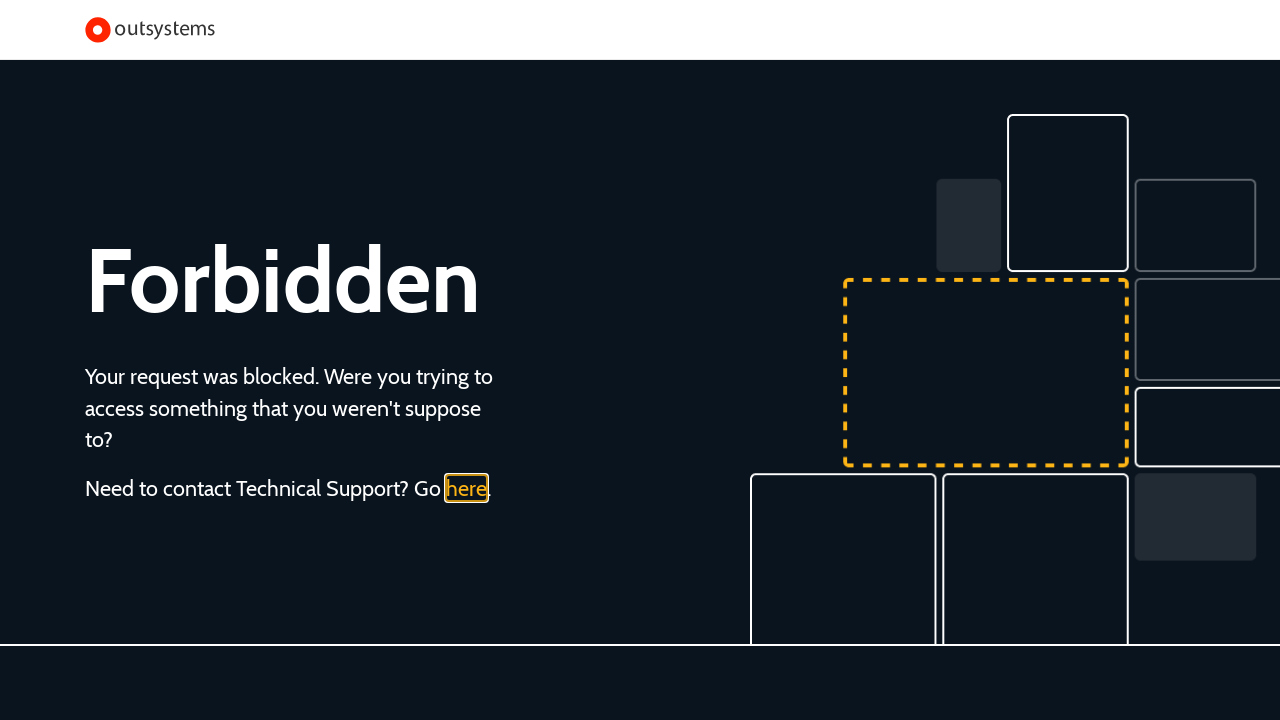

Pressed Enter key
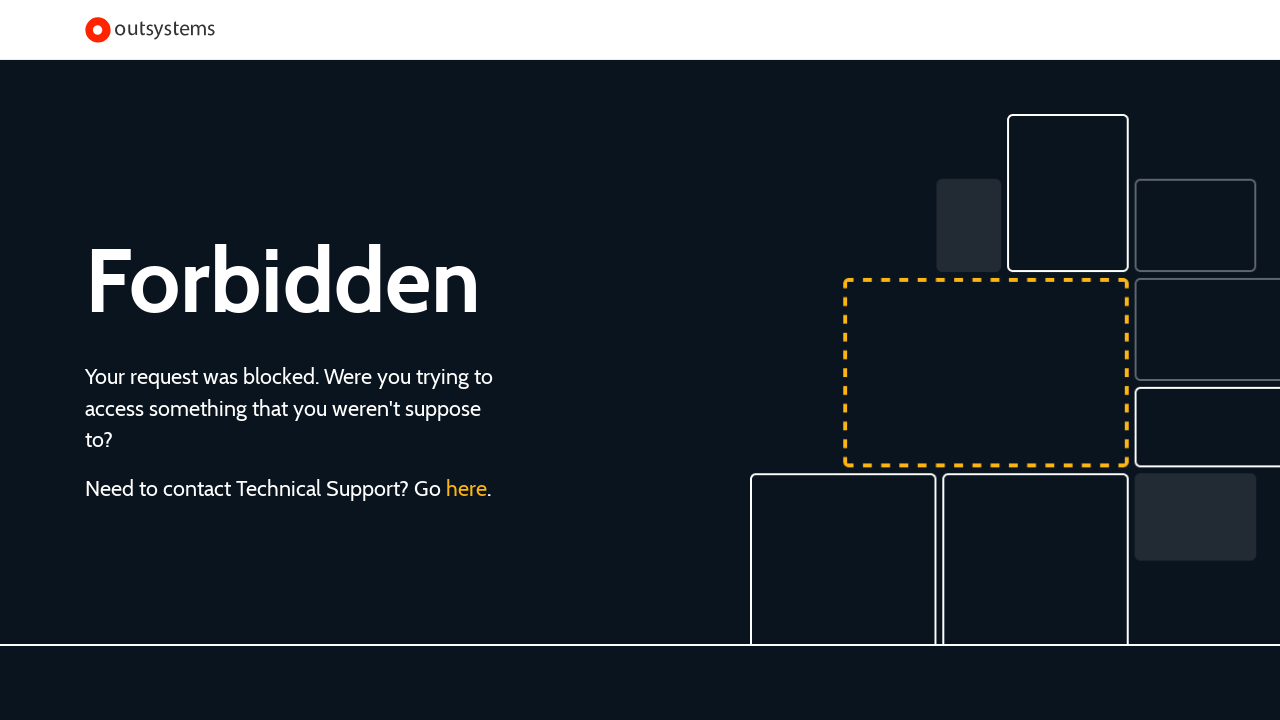

Opened browser find dialog using Ctrl+F
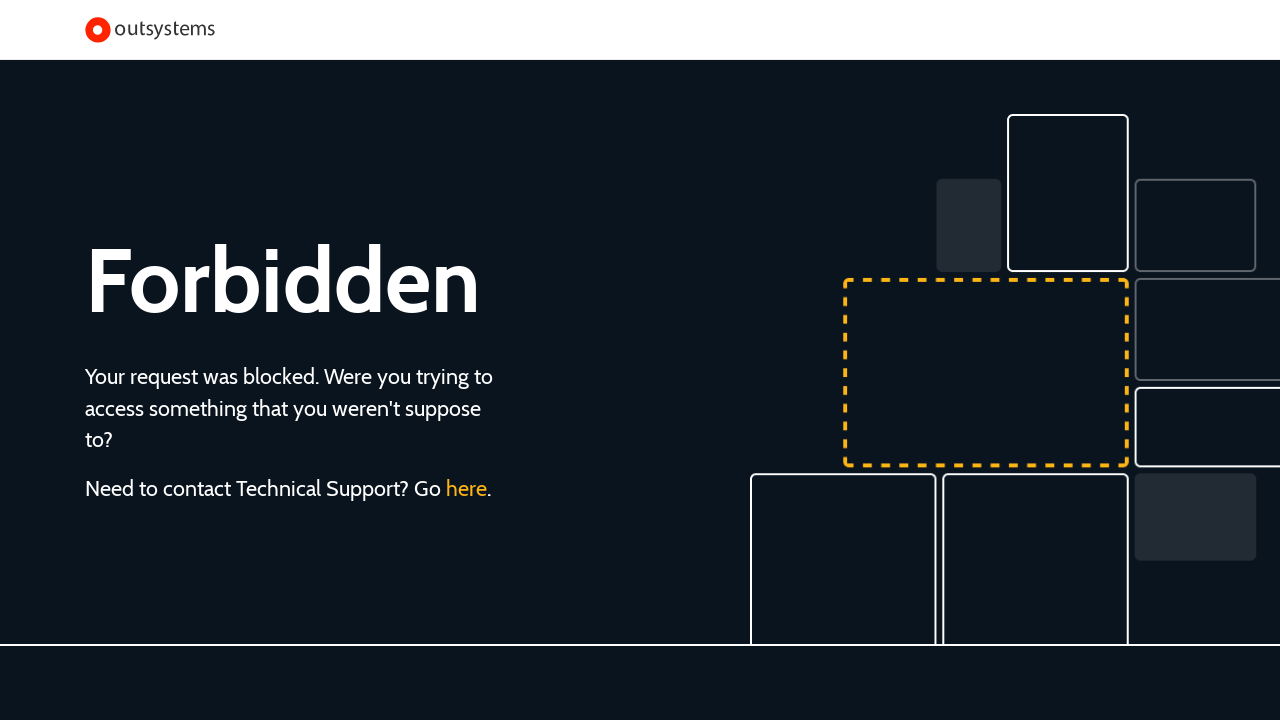

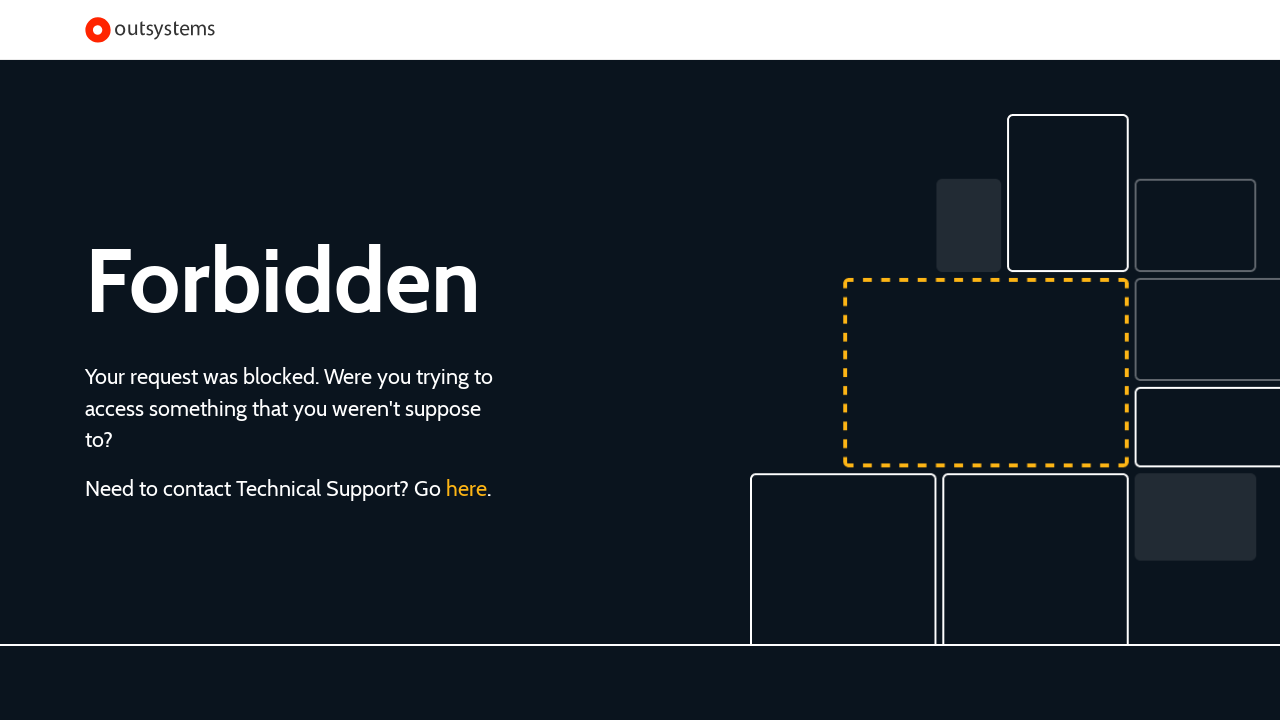